Tests autocomplete functionality by typing partial text and selecting suggestion with keyboard

Starting URL: http://qaclickacademy.com/practice.php

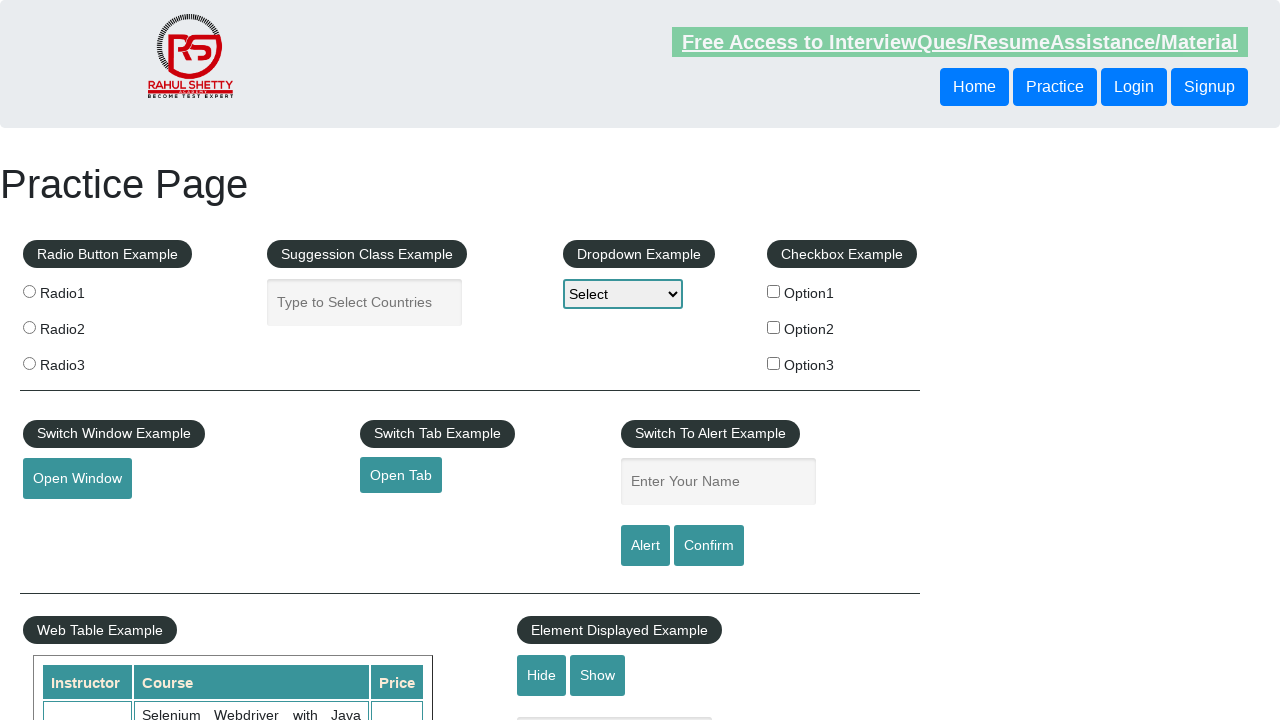

Filled autocomplete field with 'King' on #autocomplete
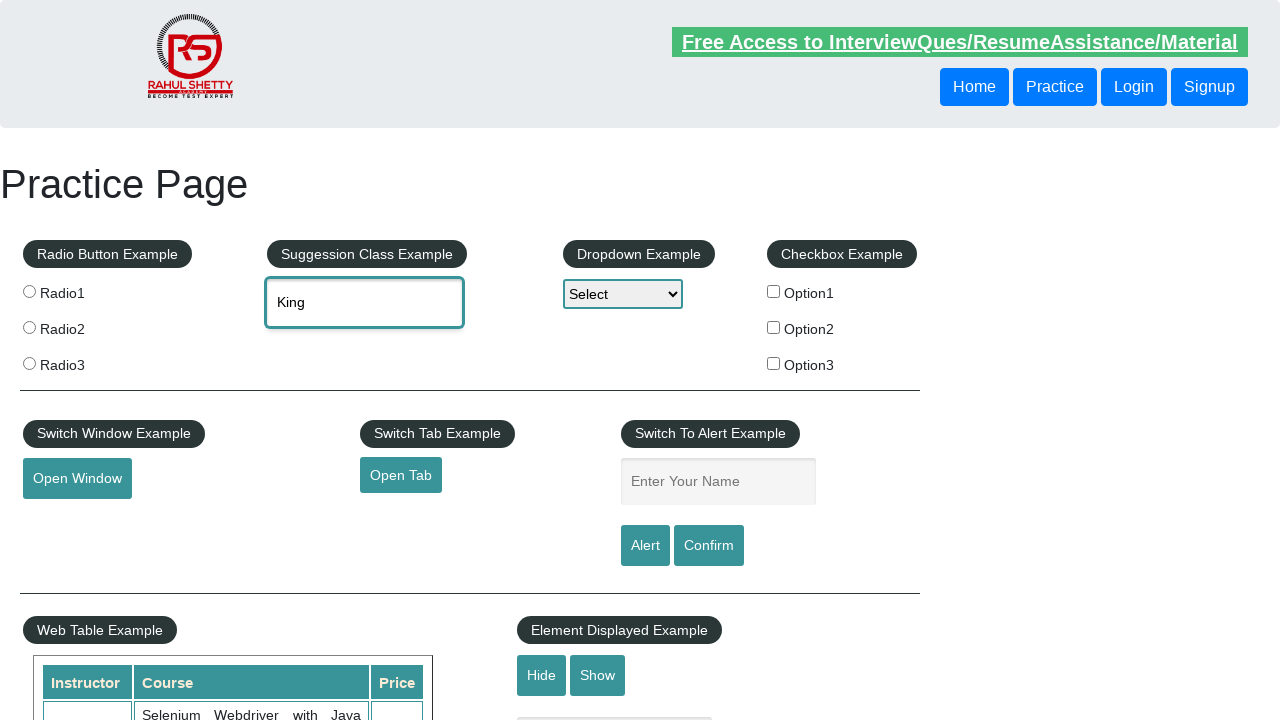

Waited 1000ms for autocomplete suggestions to appear
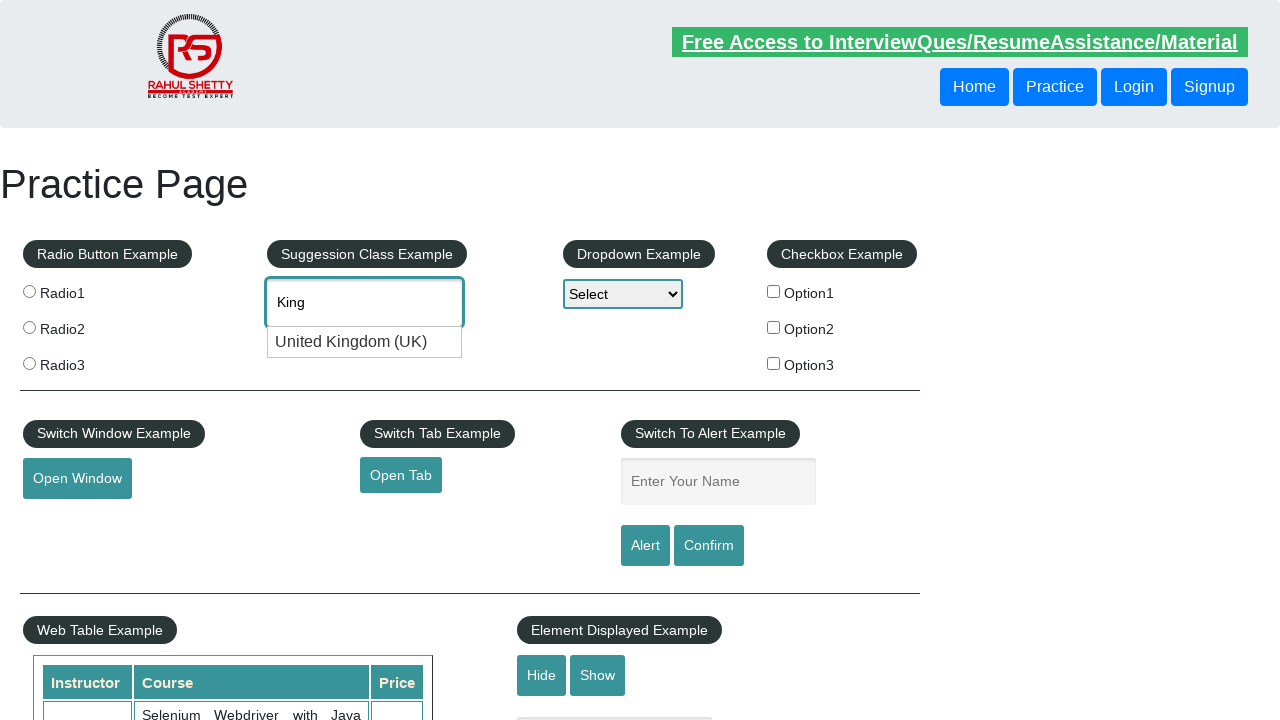

Pressed ArrowDown to navigate to first suggestion on #autocomplete
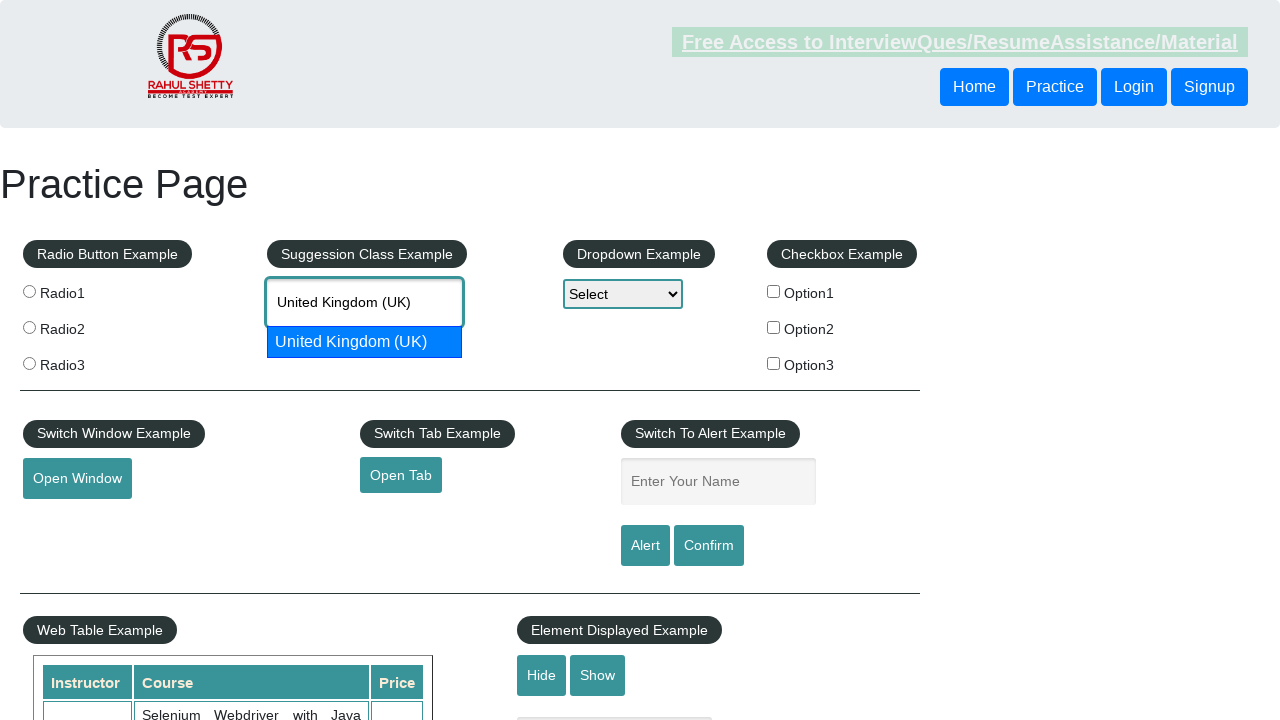

Pressed Enter to select the highlighted suggestion on #autocomplete
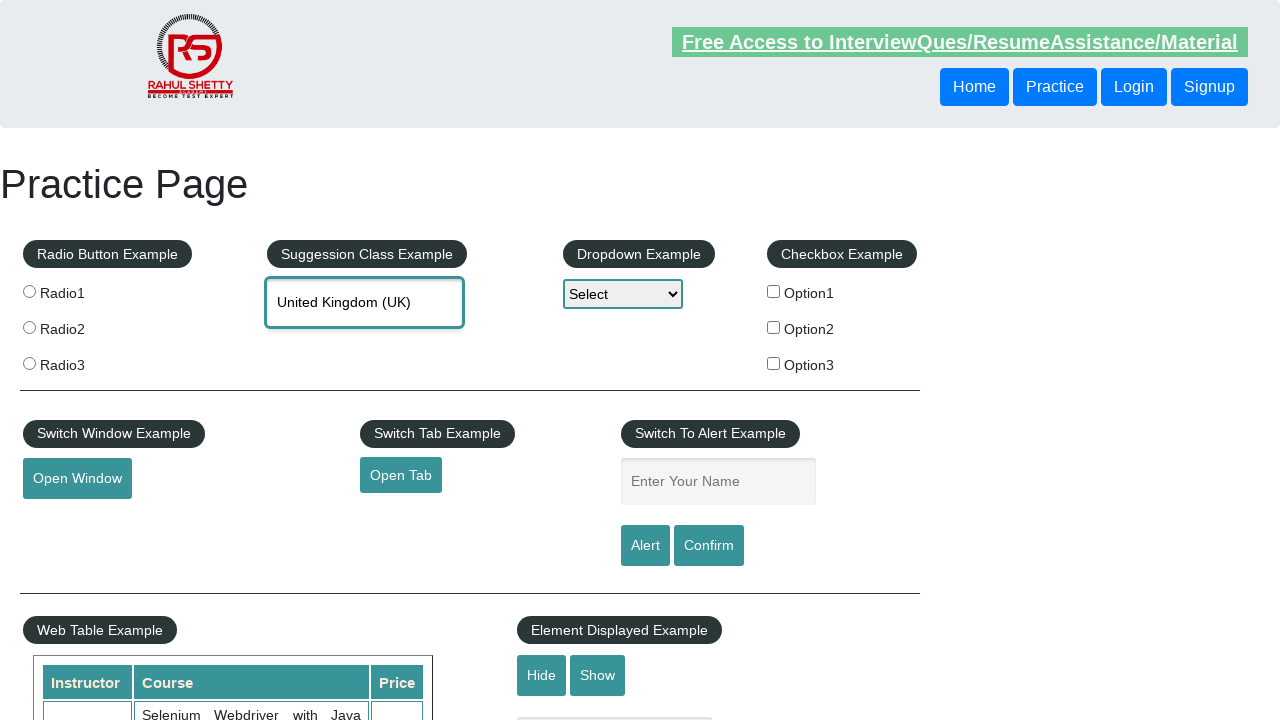

Verified that autocomplete field contains 'United Kingdom (UK)'
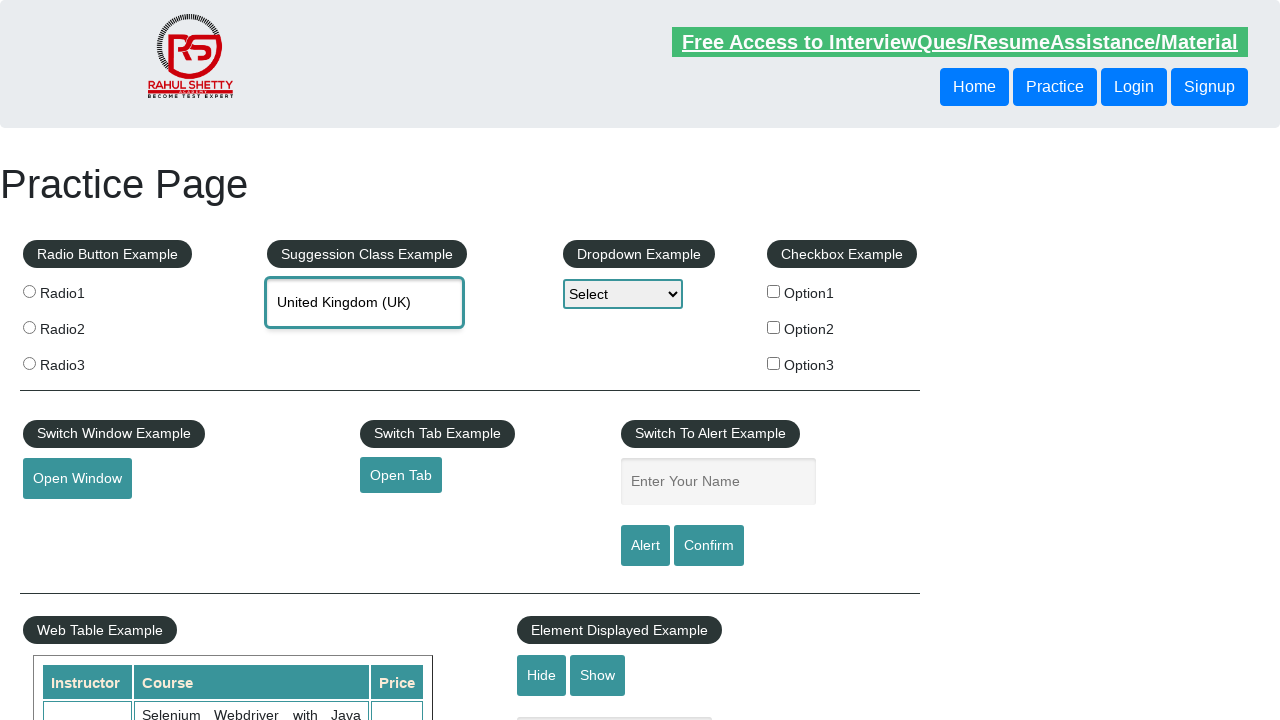

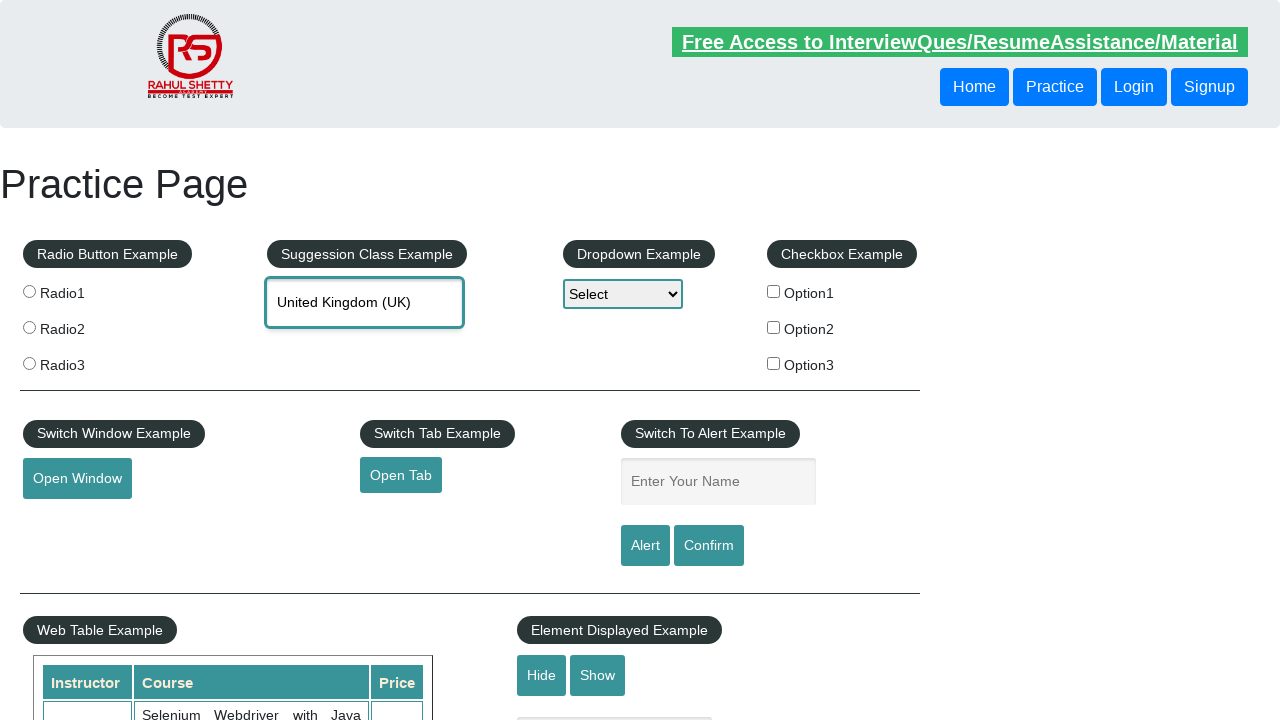